Tests alert handling functionality by clicking a timer alert button and accepting the alert that appears after a delay

Starting URL: https://demoqa.com/alerts

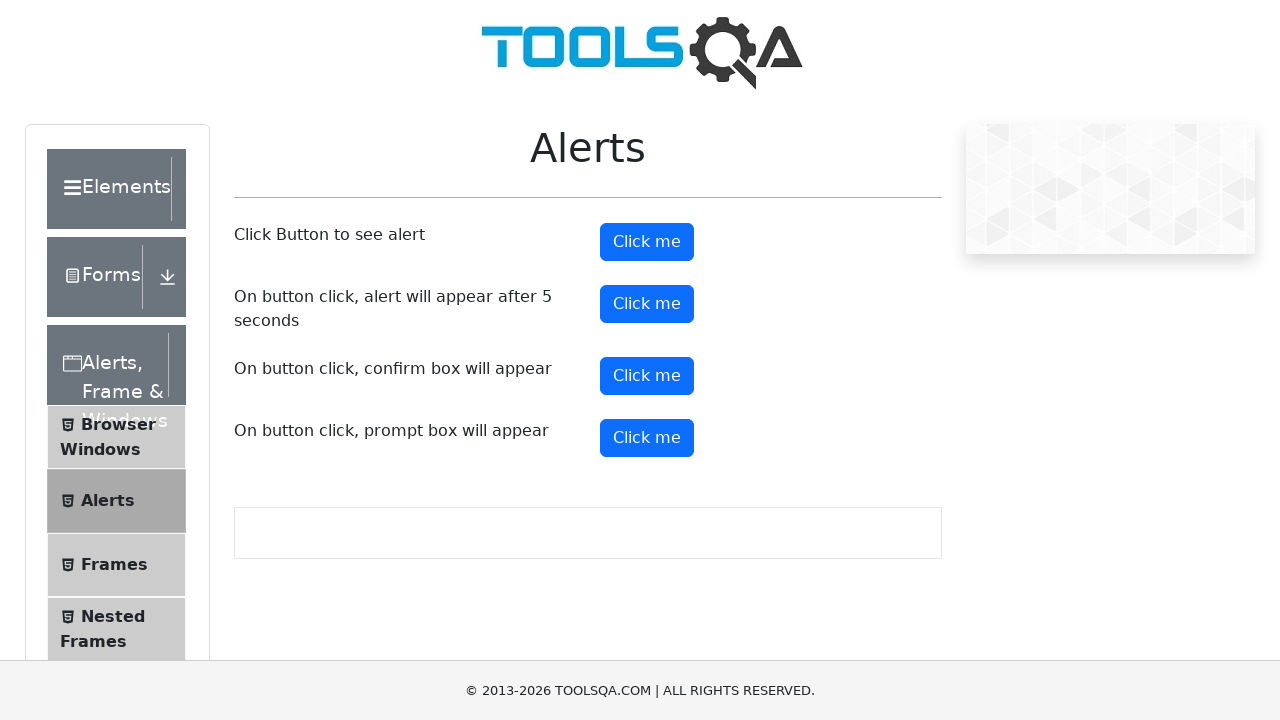

Clicked the timer alert button at (647, 304) on #timerAlertButton
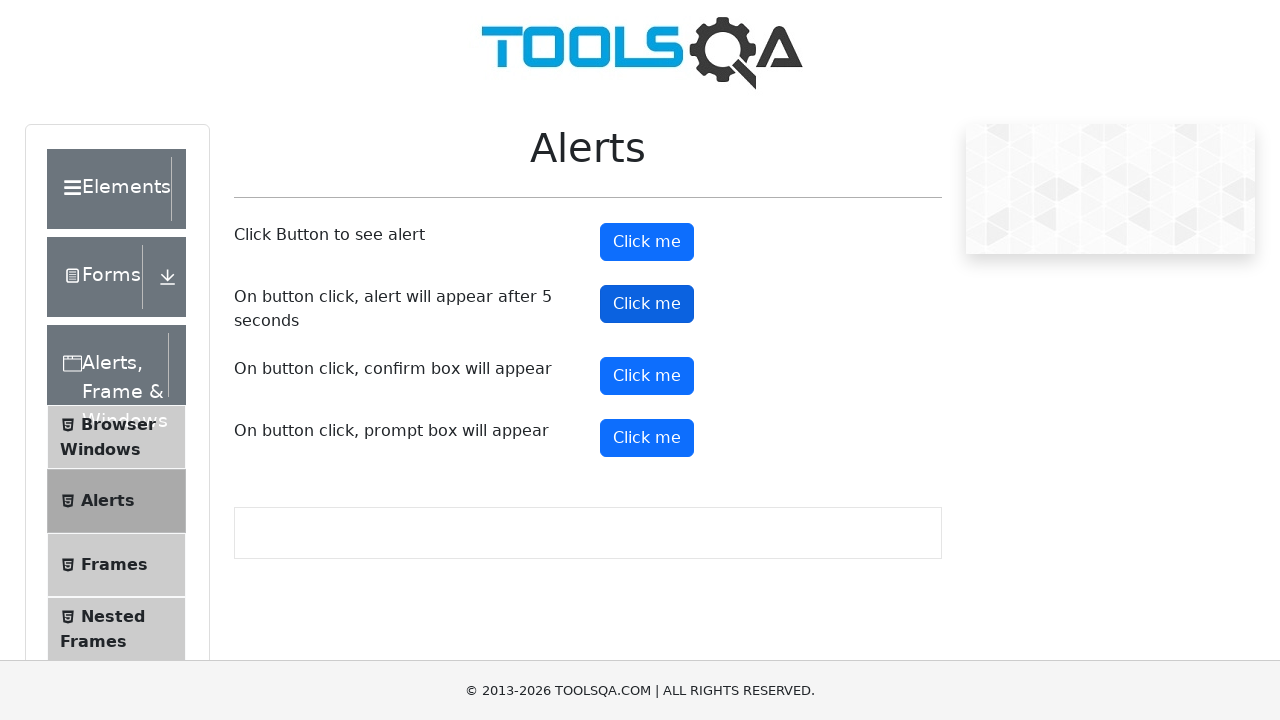

Waited 5 seconds for alert to appear
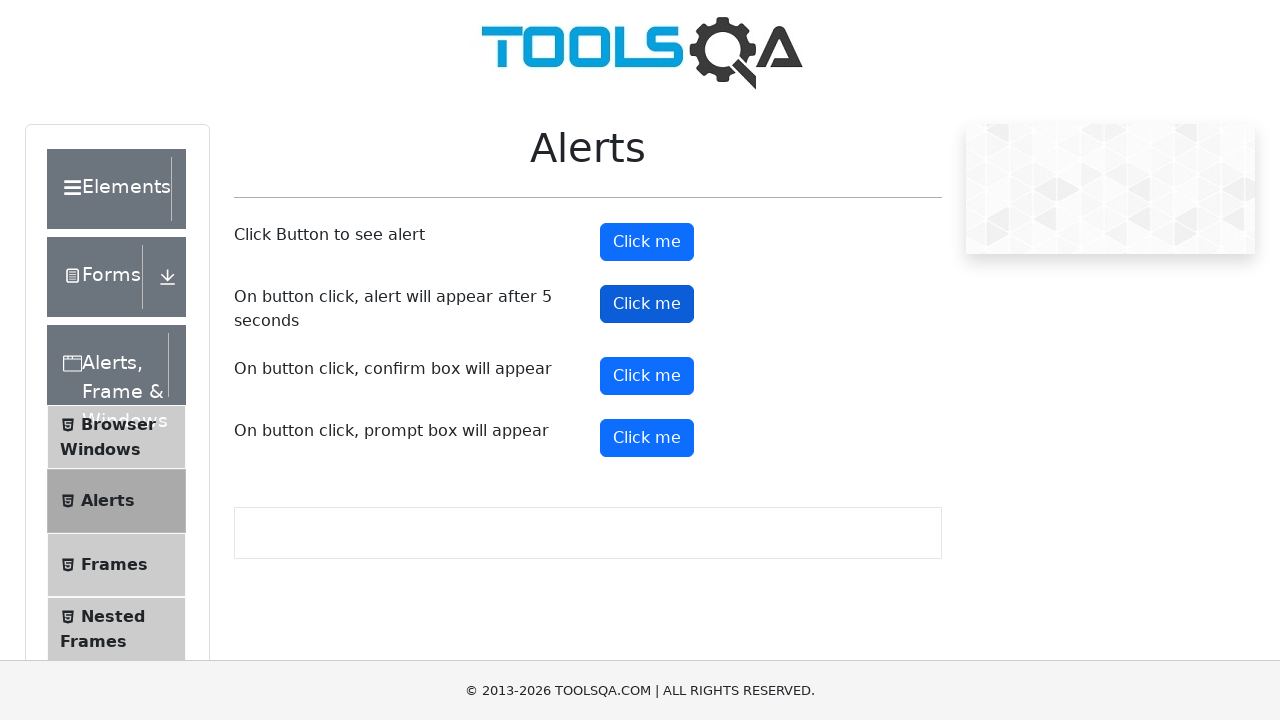

Set up dialog handler to accept alert
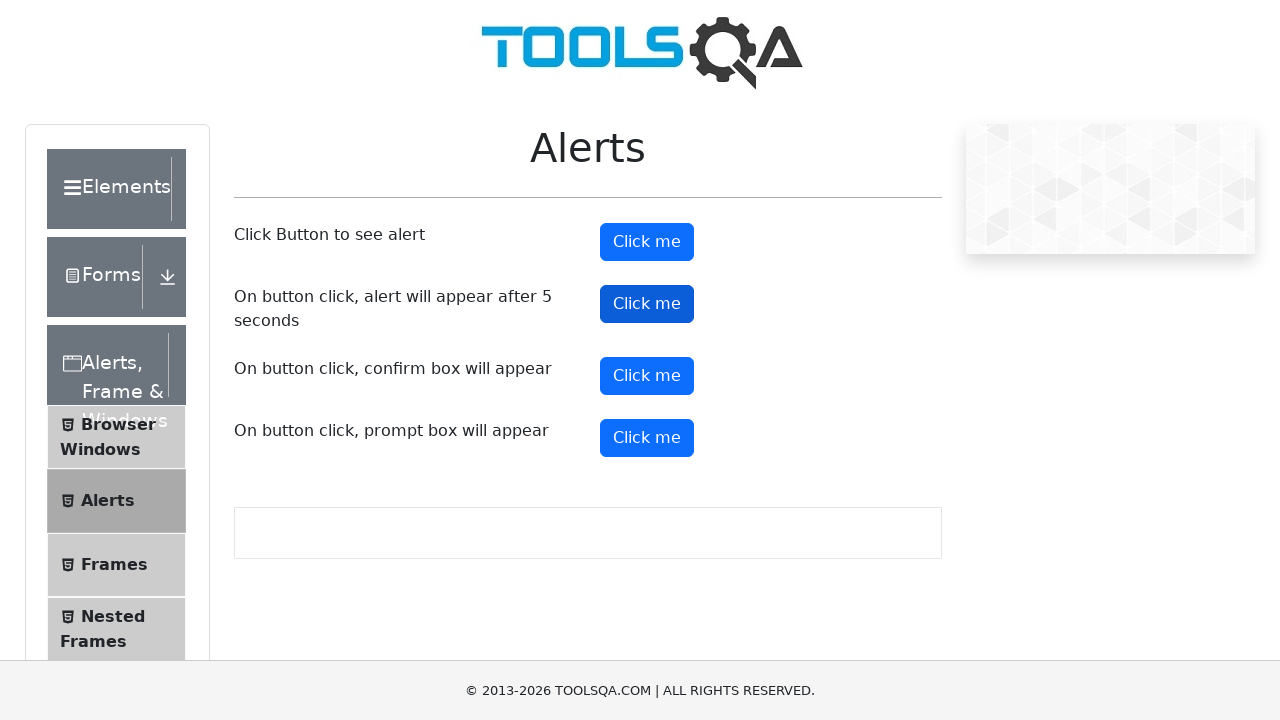

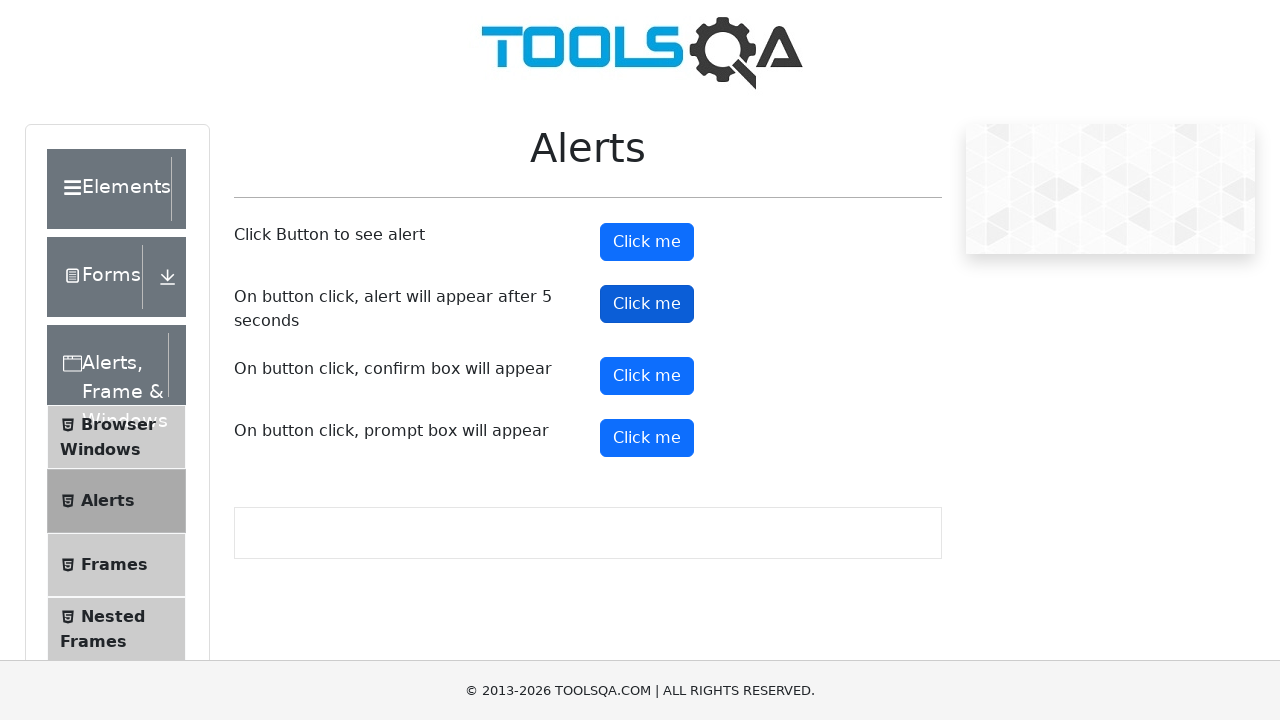